Tests a practice form by filling various input fields including email, password, name, checkbox, radio button, and dropdown selection, then submitting the form and verifying success message

Starting URL: https://rahulshettyacademy.com/angularpractice/

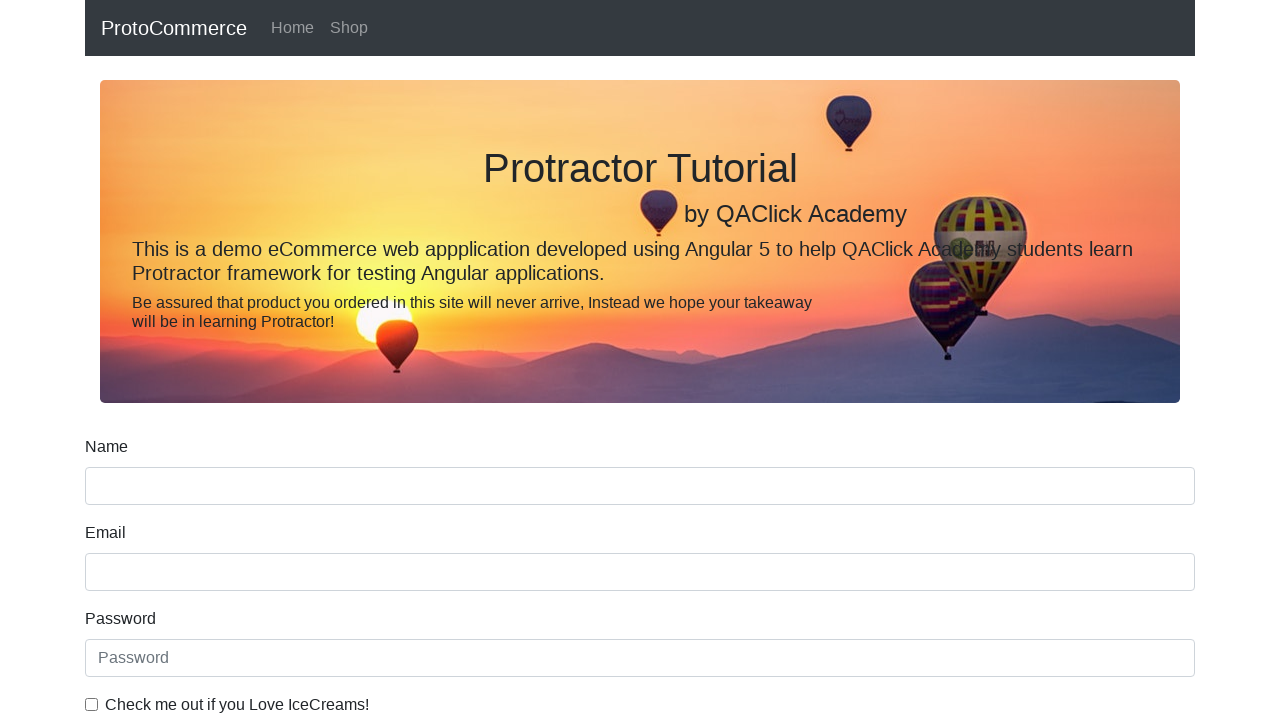

Filled email field with 'hello@gmail.com' on input[name='email']
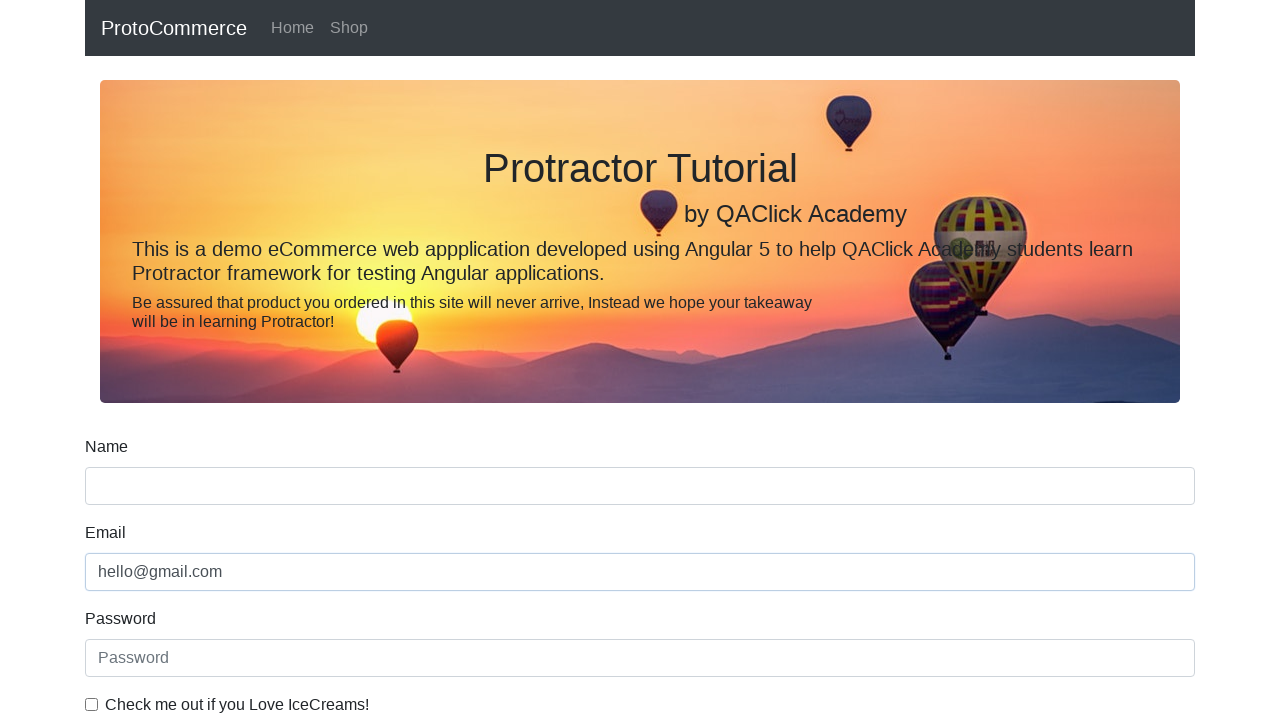

Filled password field with '123456' on #exampleInputPassword1
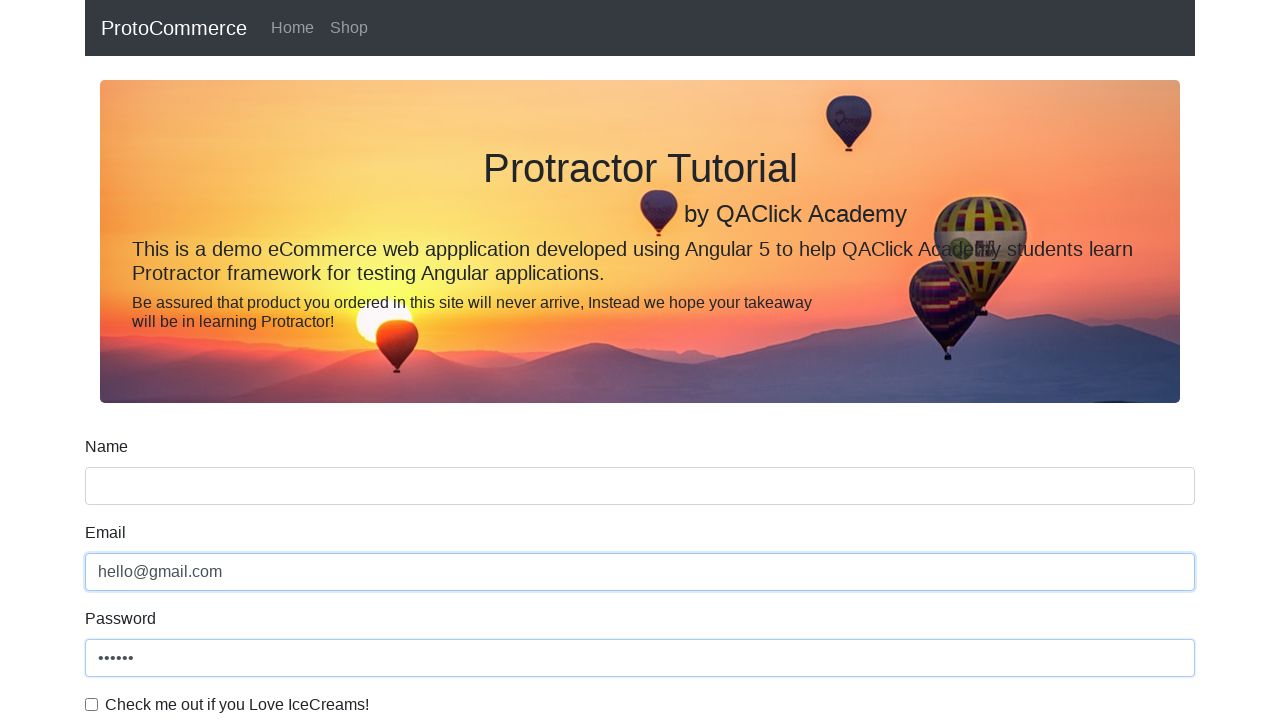

Clicked checkbox element at (92, 704) on #exampleCheck1
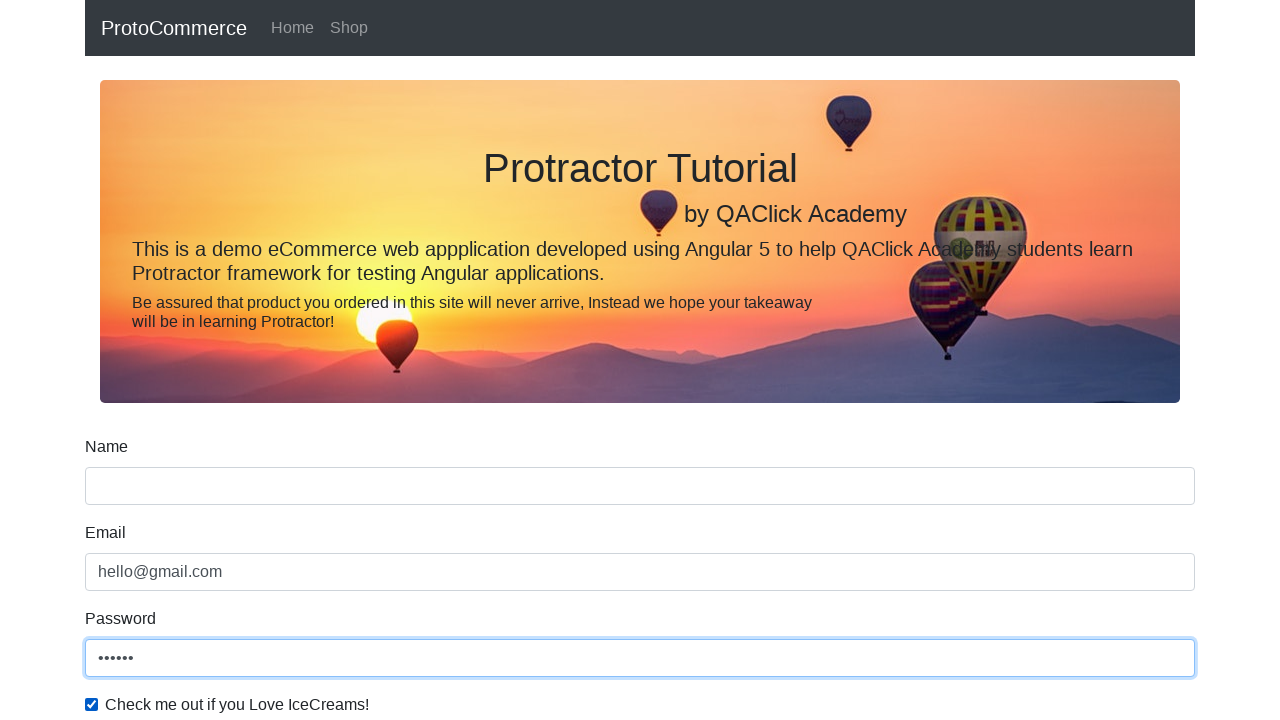

Filled name field with 'Rahul' on input[name='name']
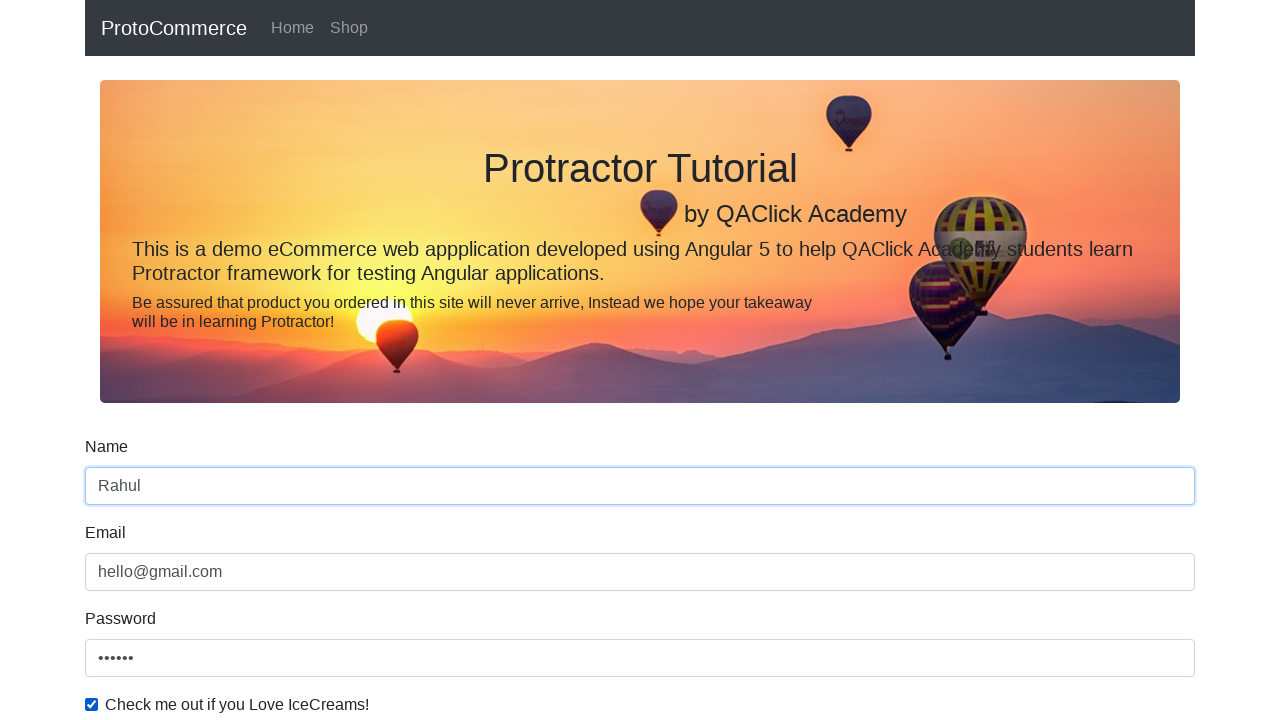

Clicked radio button element at (238, 360) on #inlineRadio1
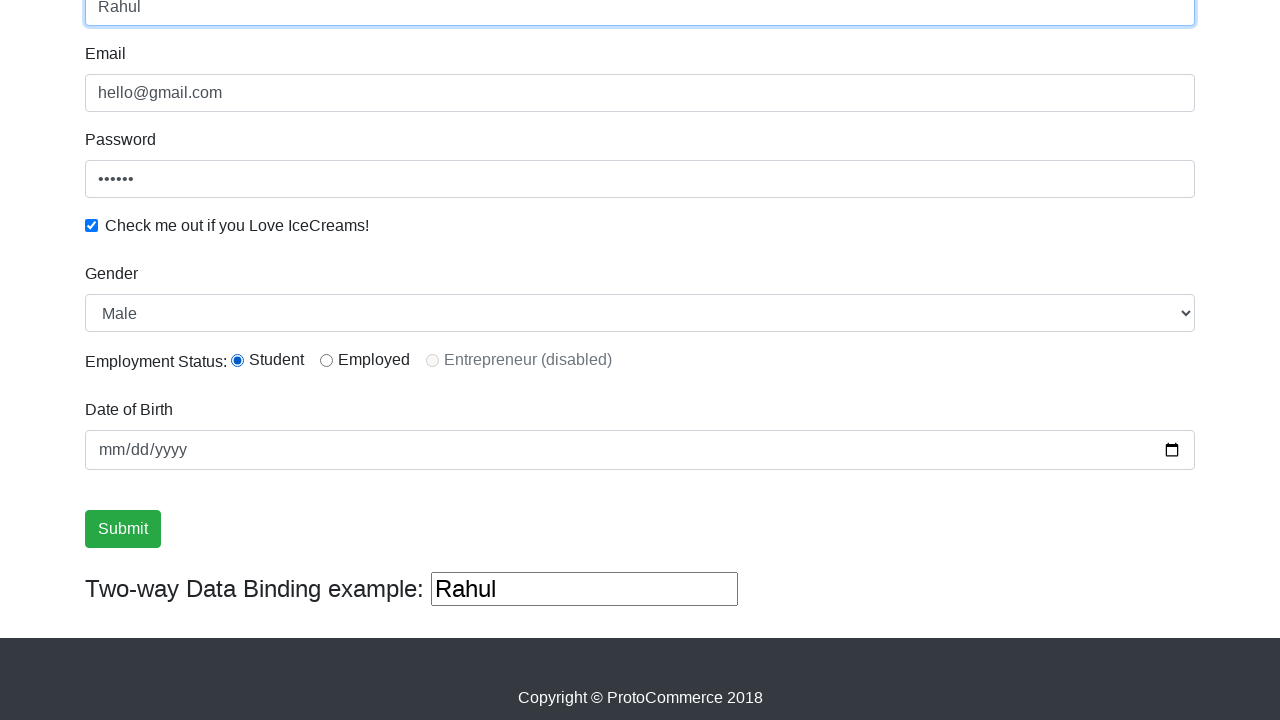

Selected 'Female' from dropdown on #exampleFormControlSelect1
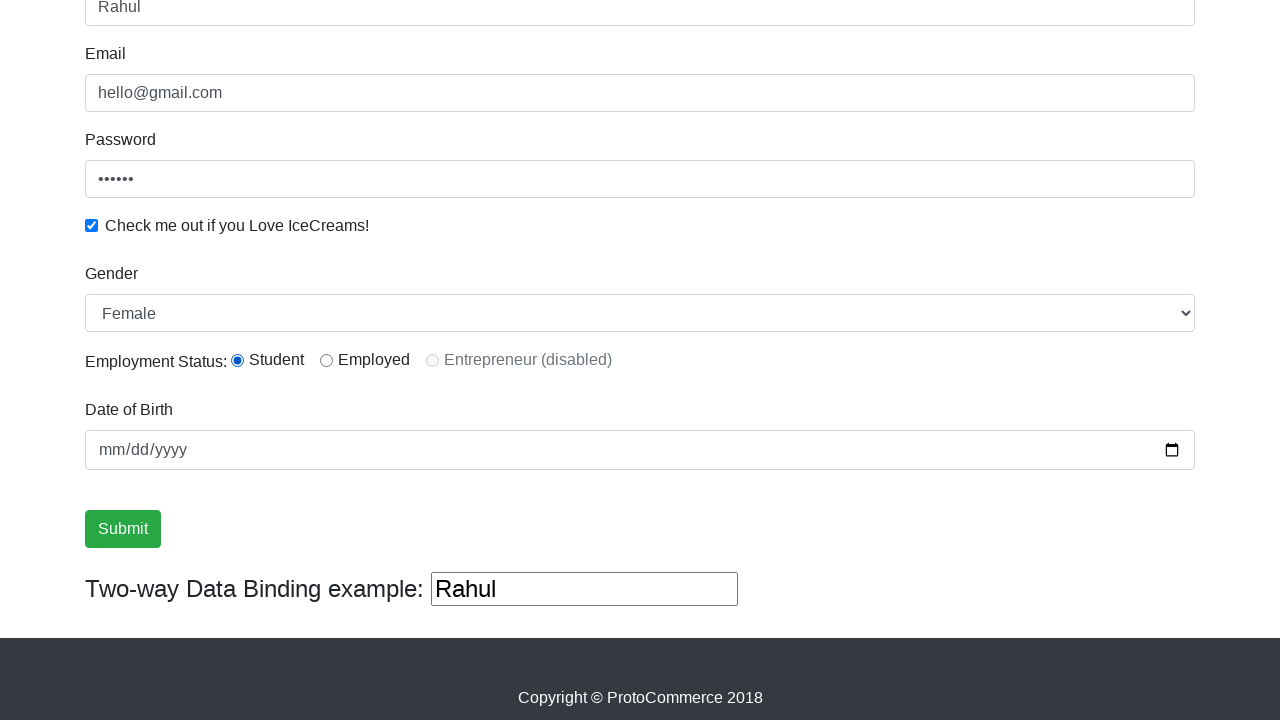

Selected first option (index 0) from dropdown on #exampleFormControlSelect1
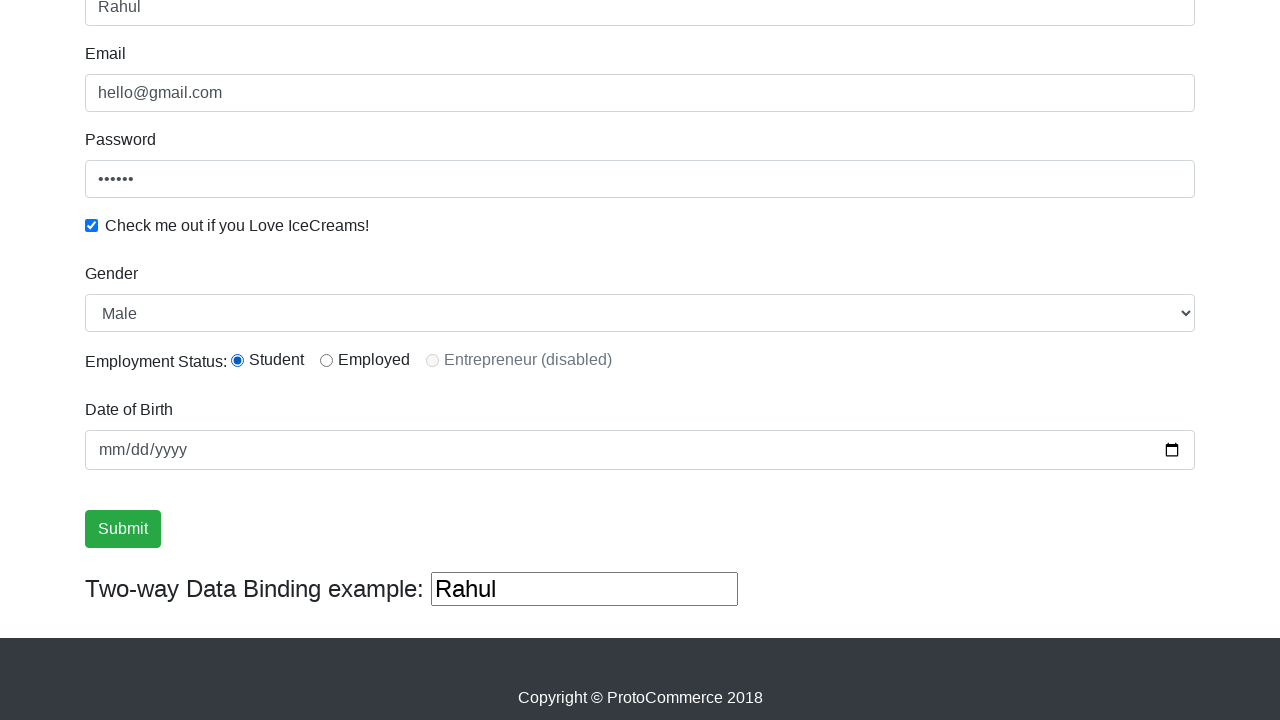

Clicked submit button to submit the form at (123, 529) on xpath=//input[@type='submit']
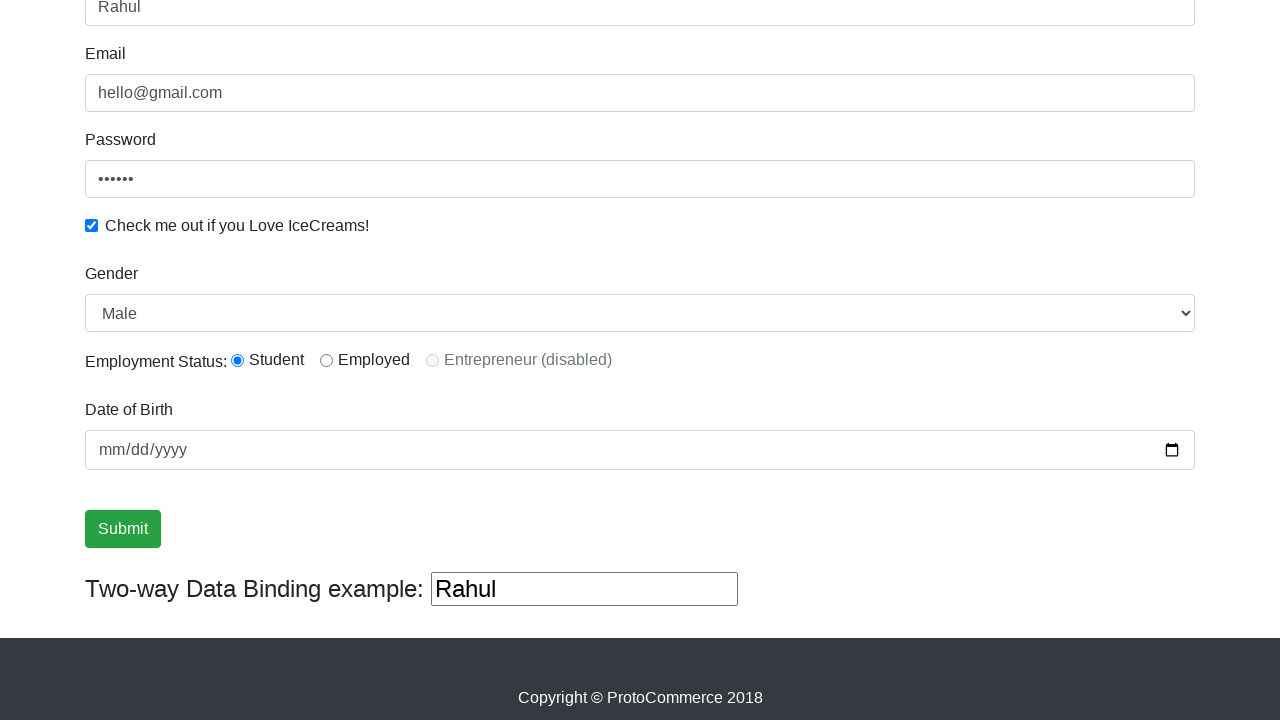

Filled third text input field with 'Prasad' on (//input[@type='text'])[3]
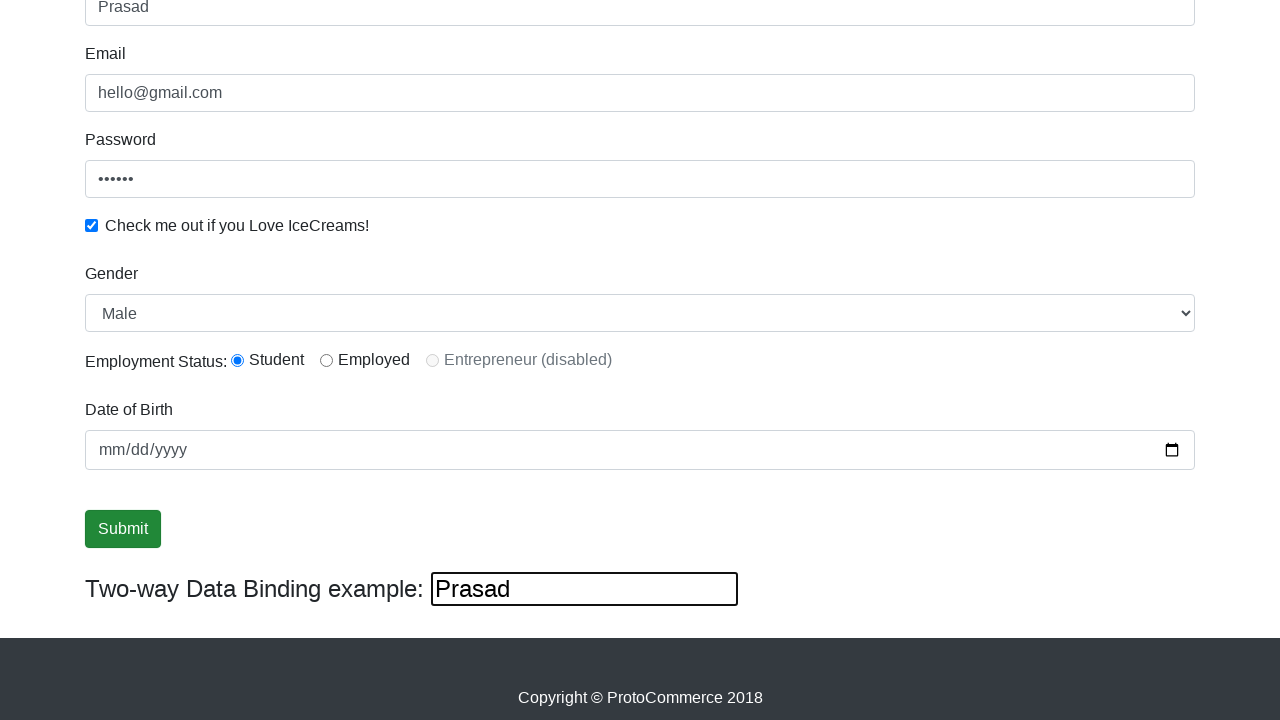

Cleared the third text input field on (//input[@type='text'])[3]
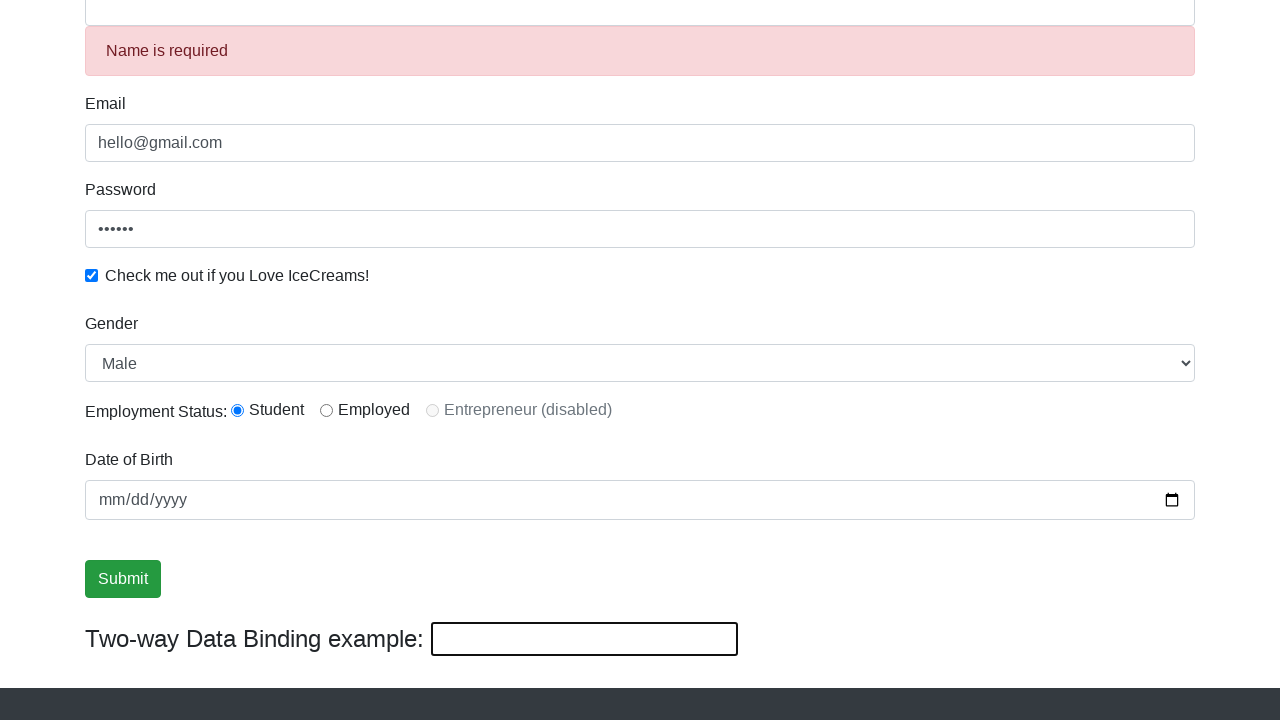

Success message alert appeared
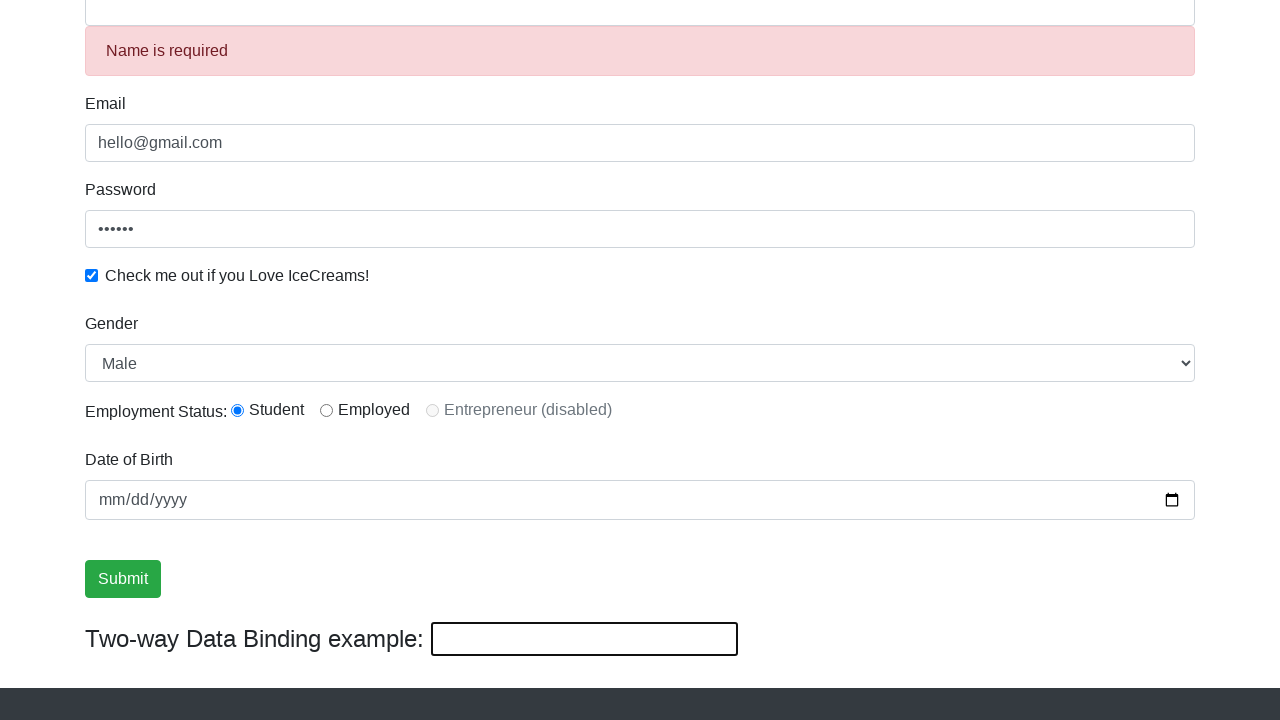

Retrieved success message: '
                    ×
                    Success! The Form has been submitted successfully!.
                  '
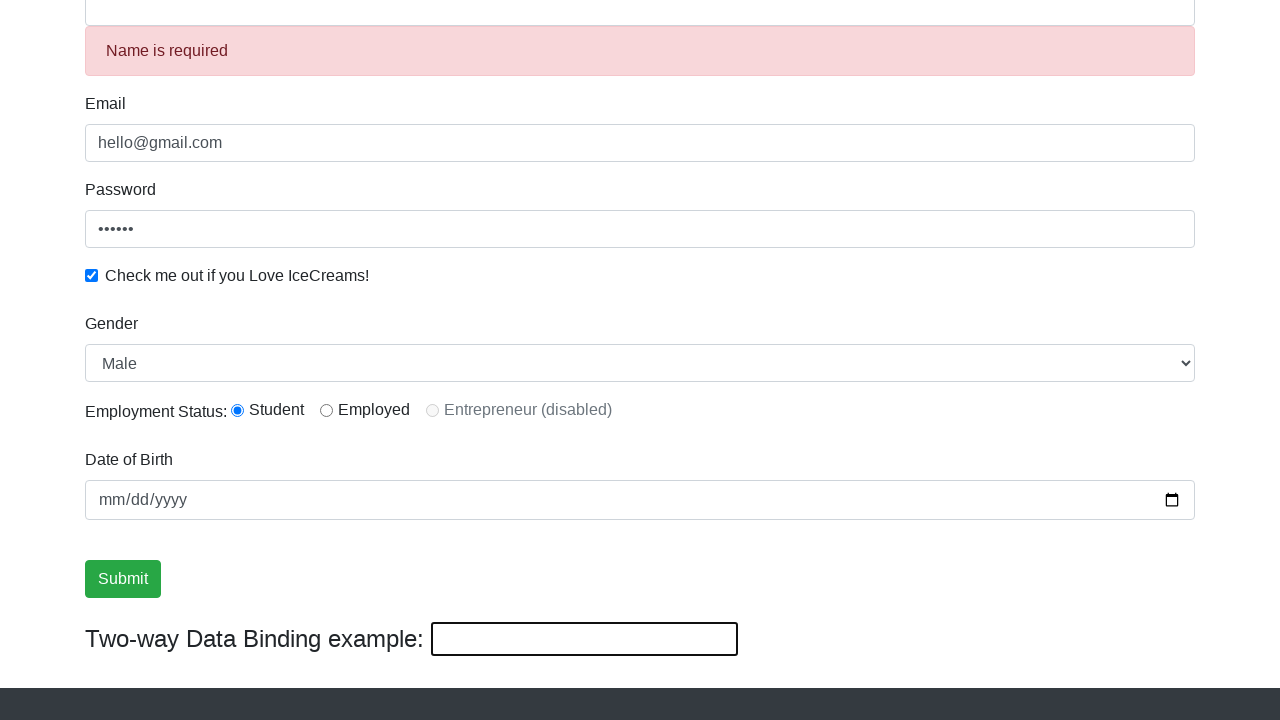

Verified that success message contains 'success'
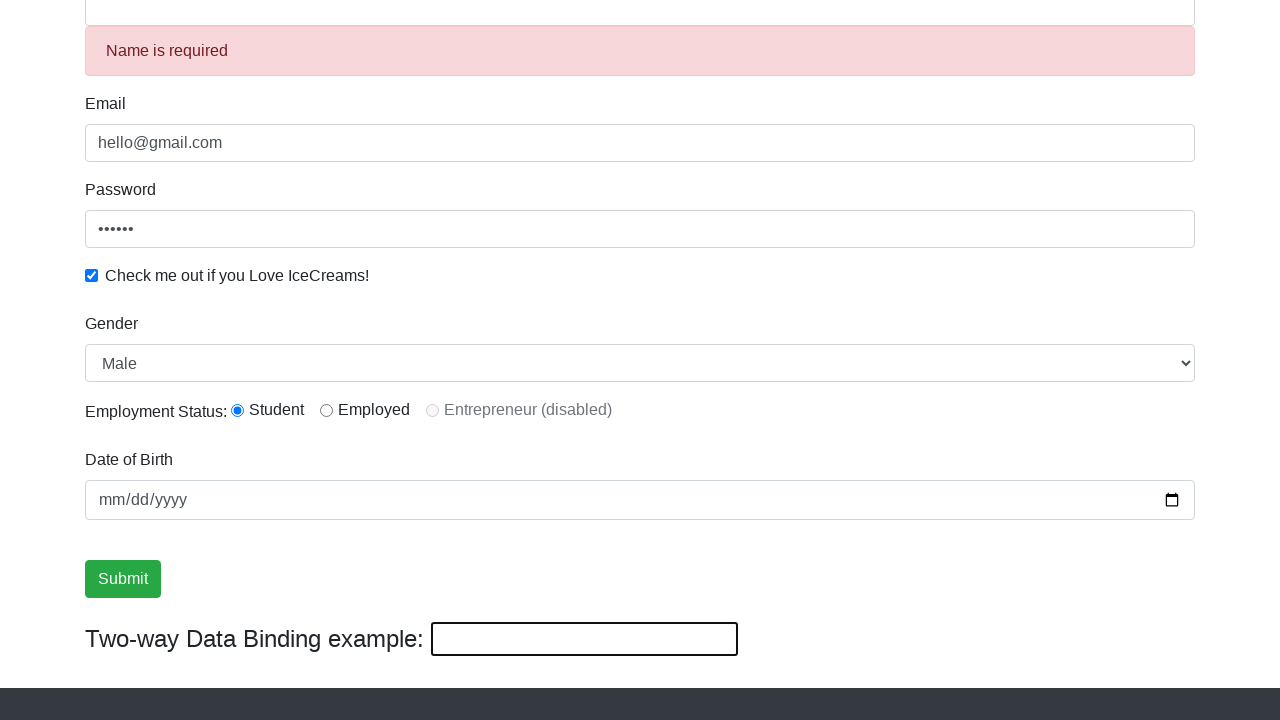

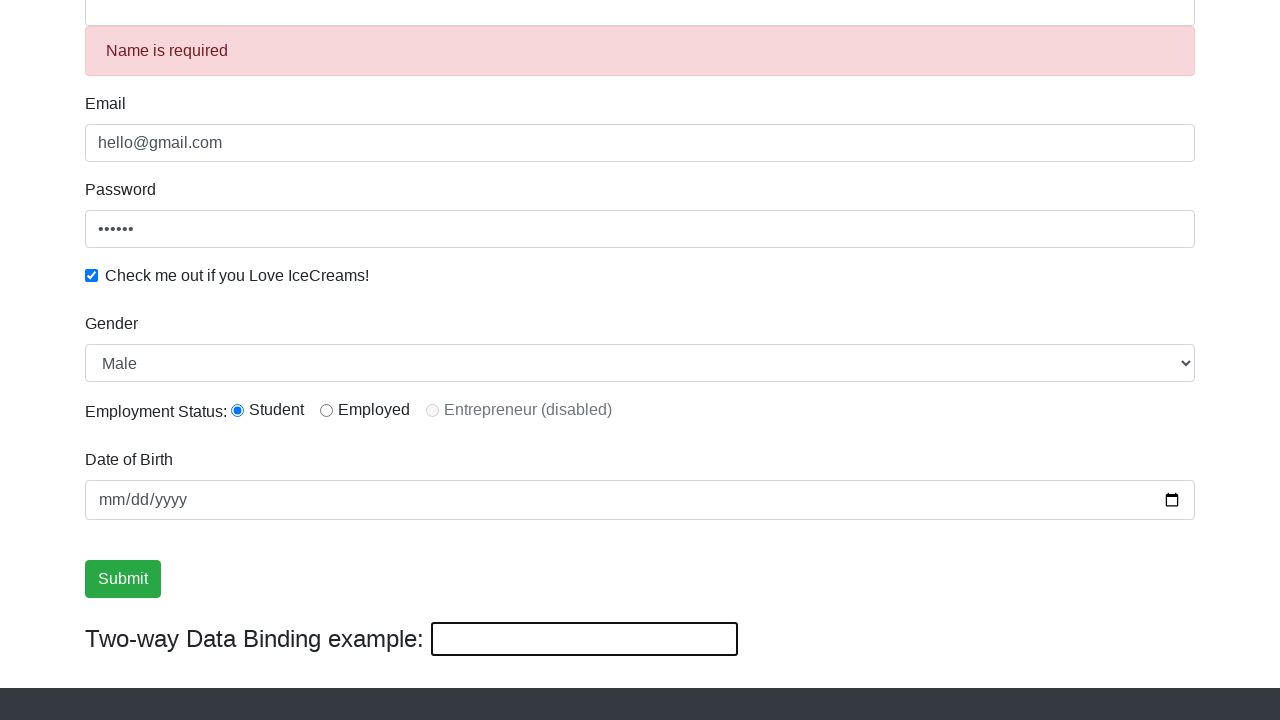